Tests checkbox functionality by clicking on a checkbox and verifying it becomes selected

Starting URL: http://qxf2.com/selenium-tutorial-main

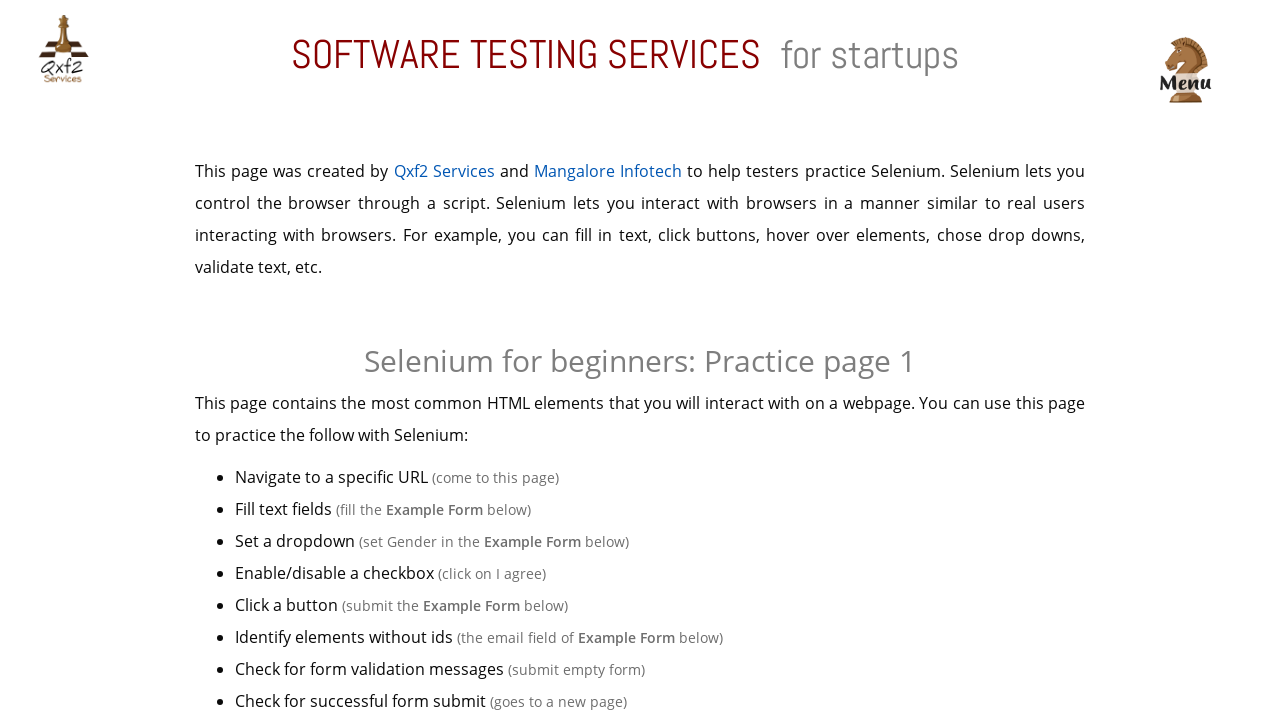

Clicked on the checkbox element at (440, 361) on xpath=//input[@type='checkbox']
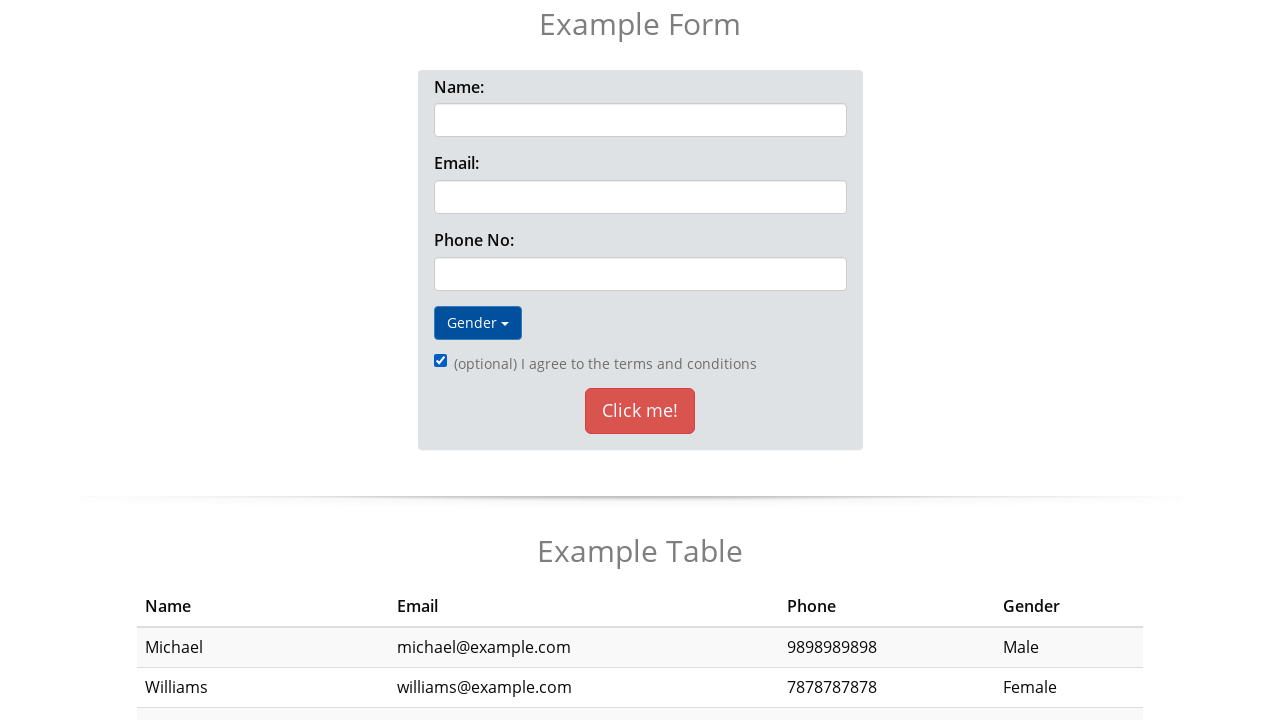

Verified checkbox is selected
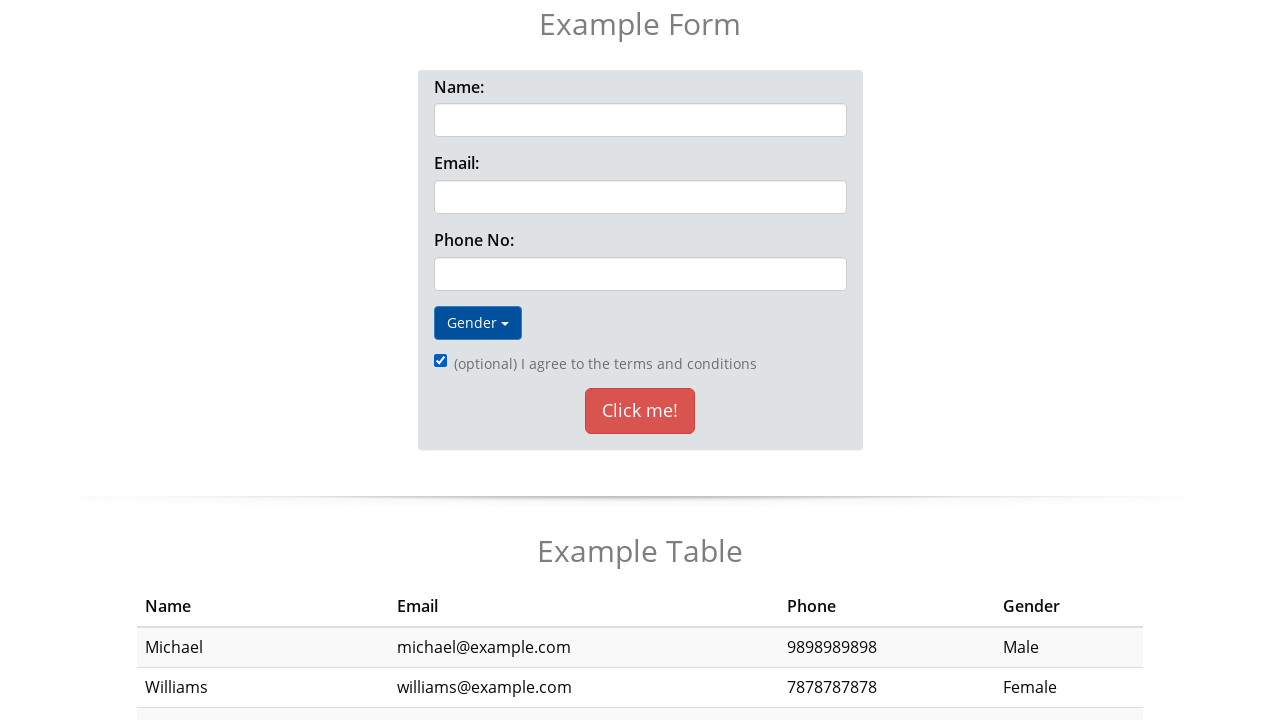

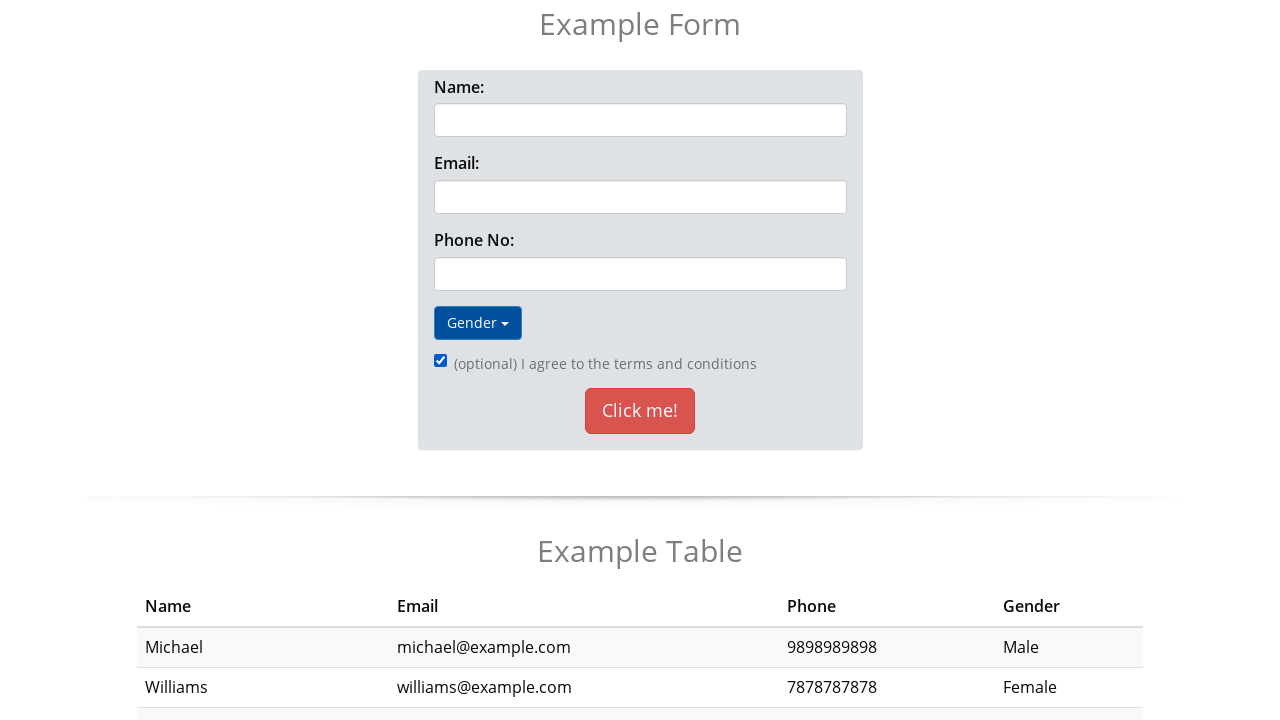